Tests radio button functionality by clicking the Hockey radio button and verifying its selection state, and checking if the Green button is enabled

Starting URL: https://practice.cydeo.com/radio_buttons

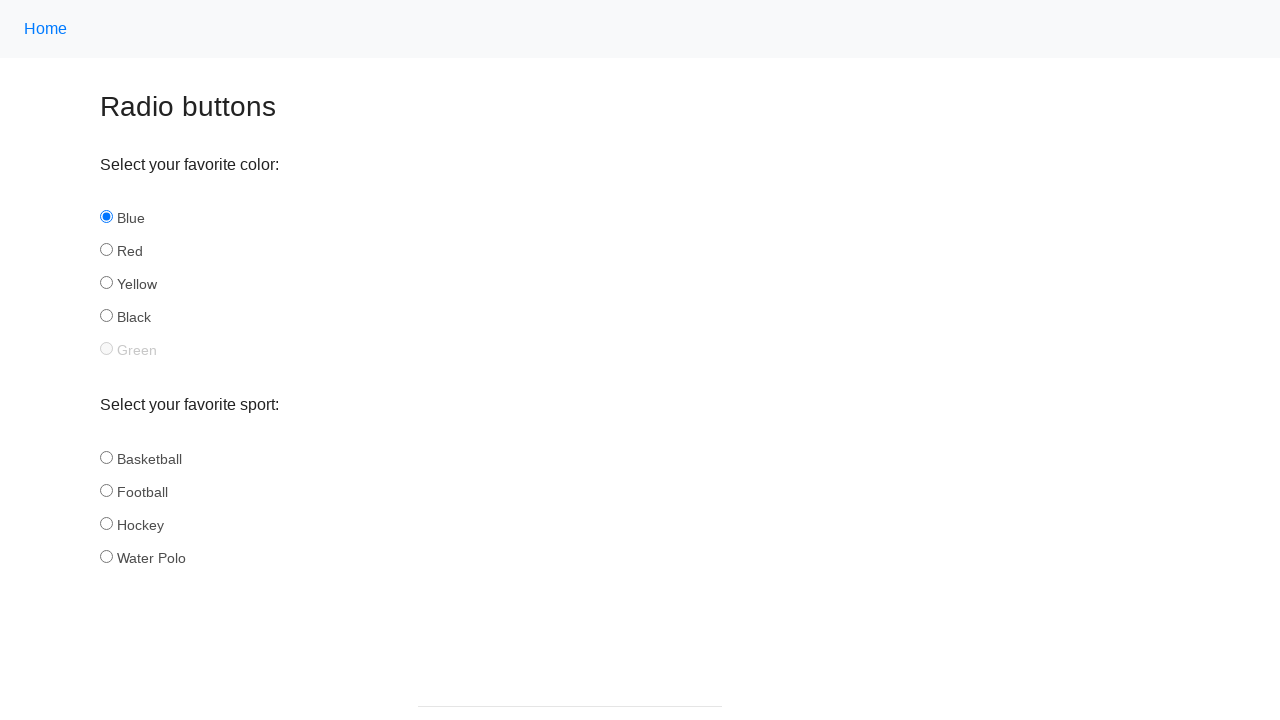

Clicked the Hockey radio button at (106, 523) on input#hockey
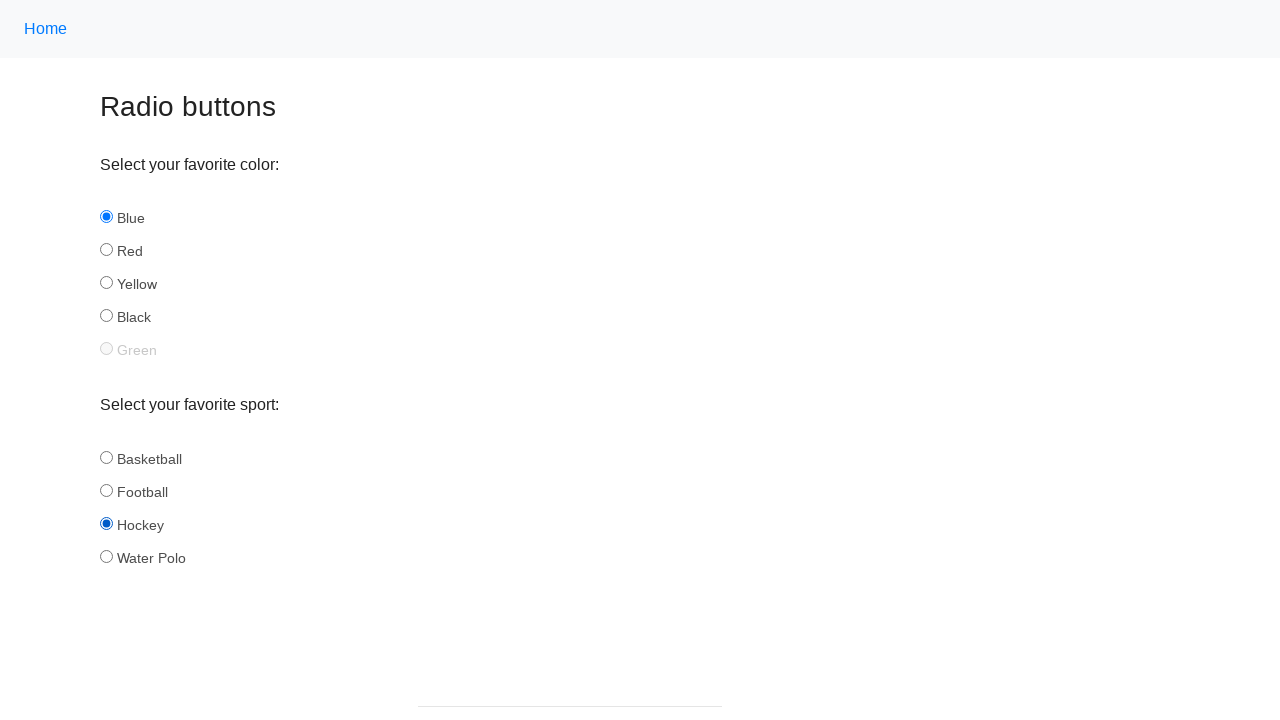

Verified Hockey radio button is selected
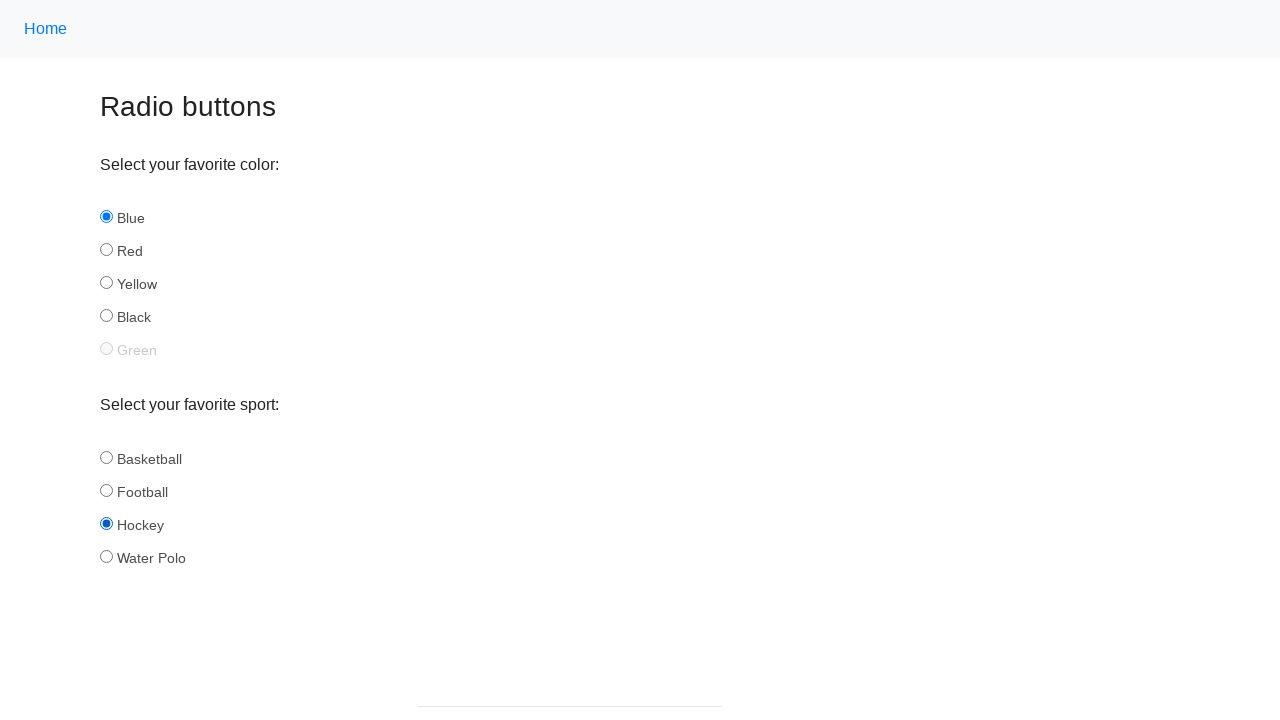

Verified Green radio button is disabled
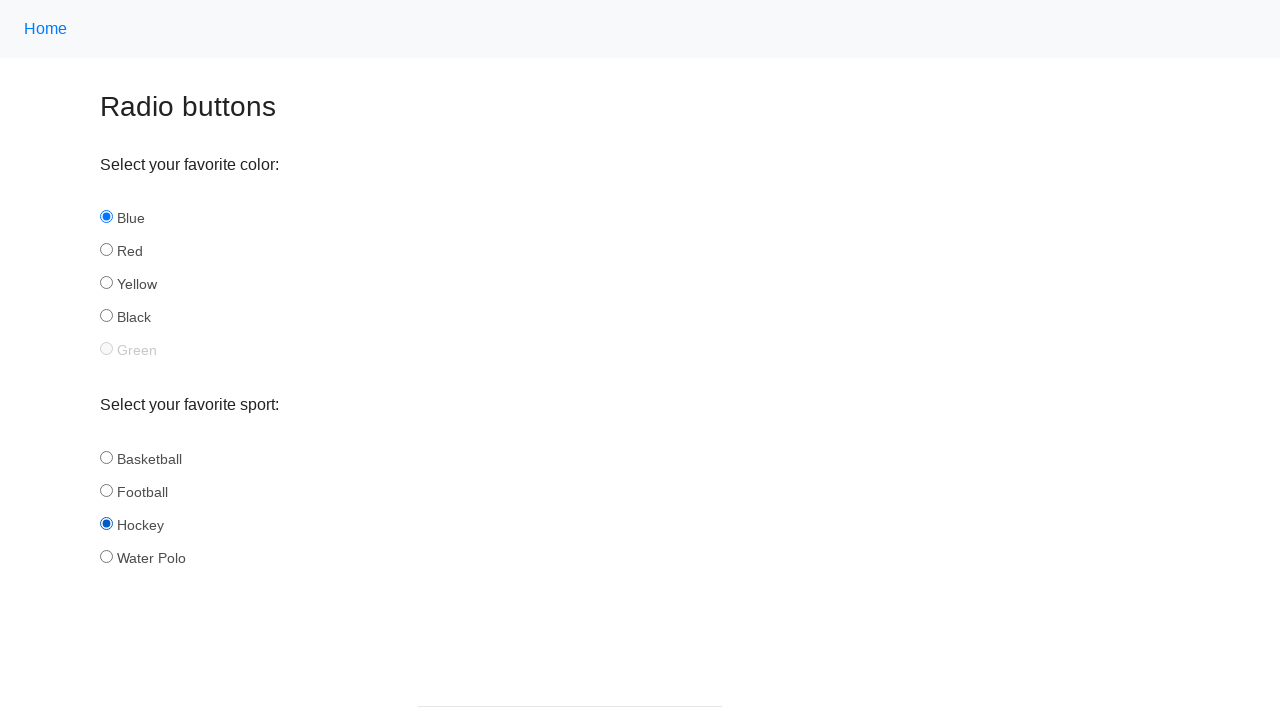

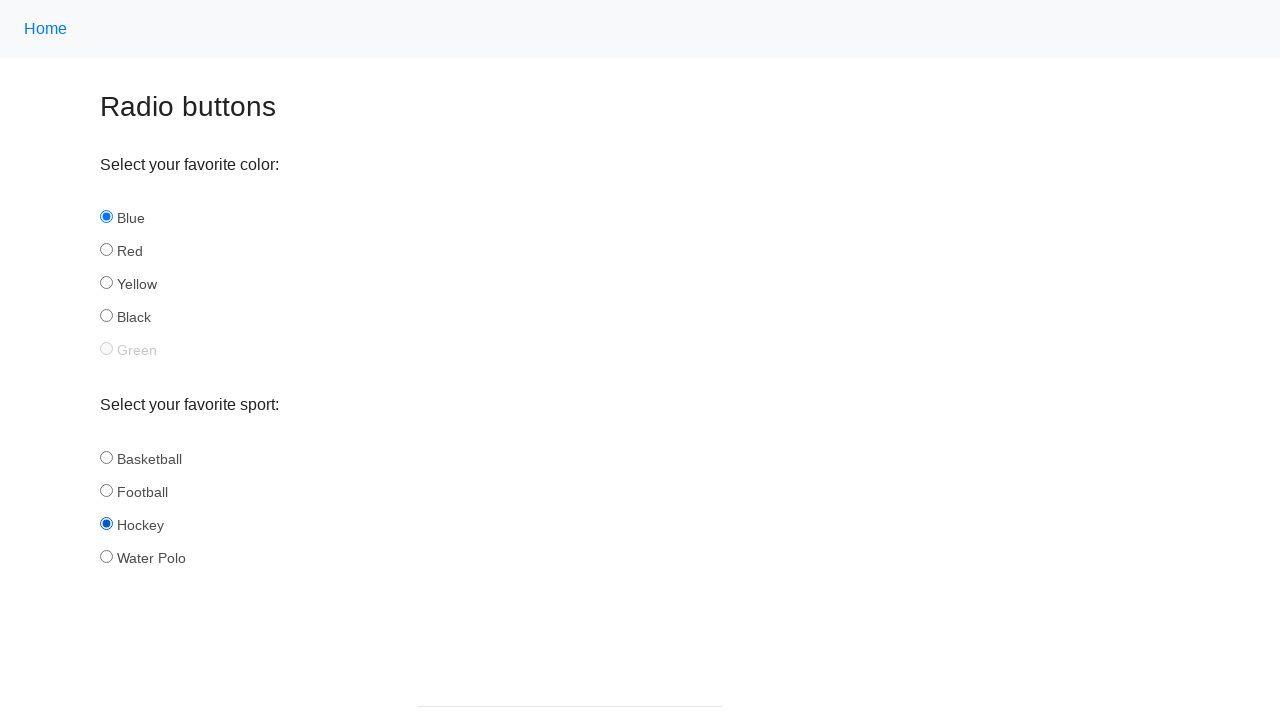